Tests the train search functionality on erail.in by entering source station (MS - Chennai), destination station (MDU - Madurai), and clicking the search button to find available trains.

Starting URL: https://erail.in/

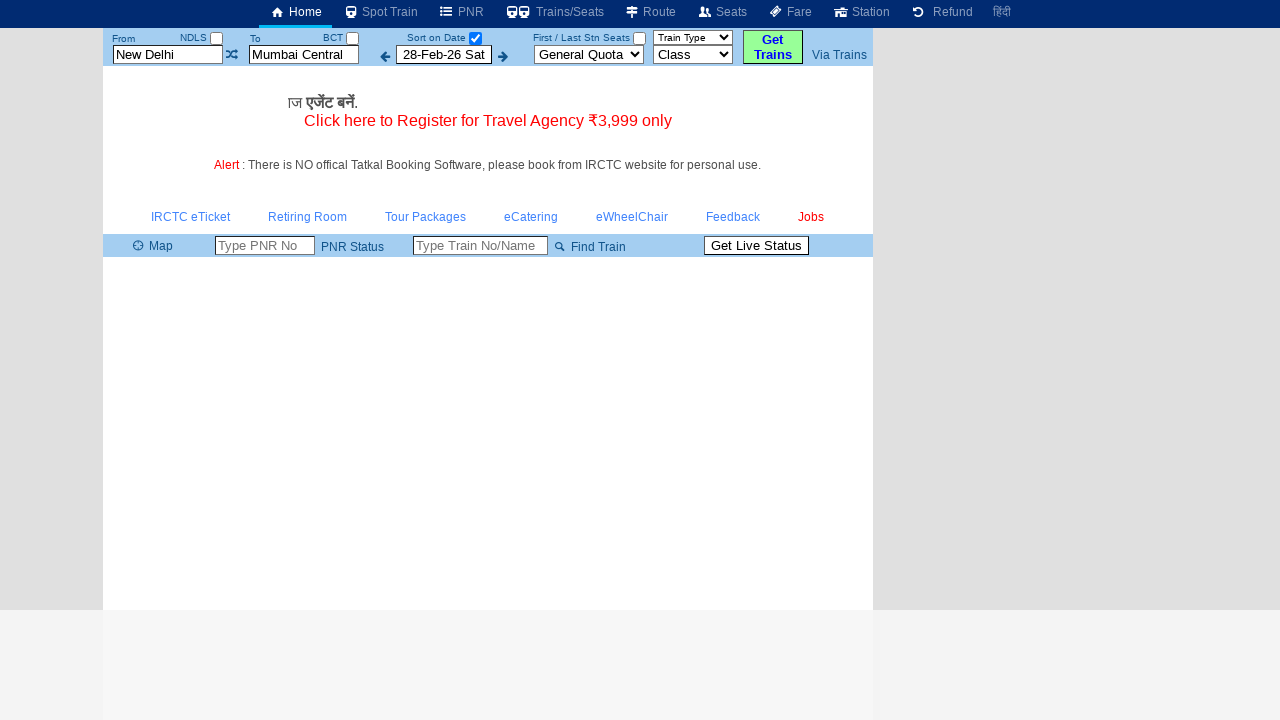

Cleared the 'From' station field on #txtStationFrom
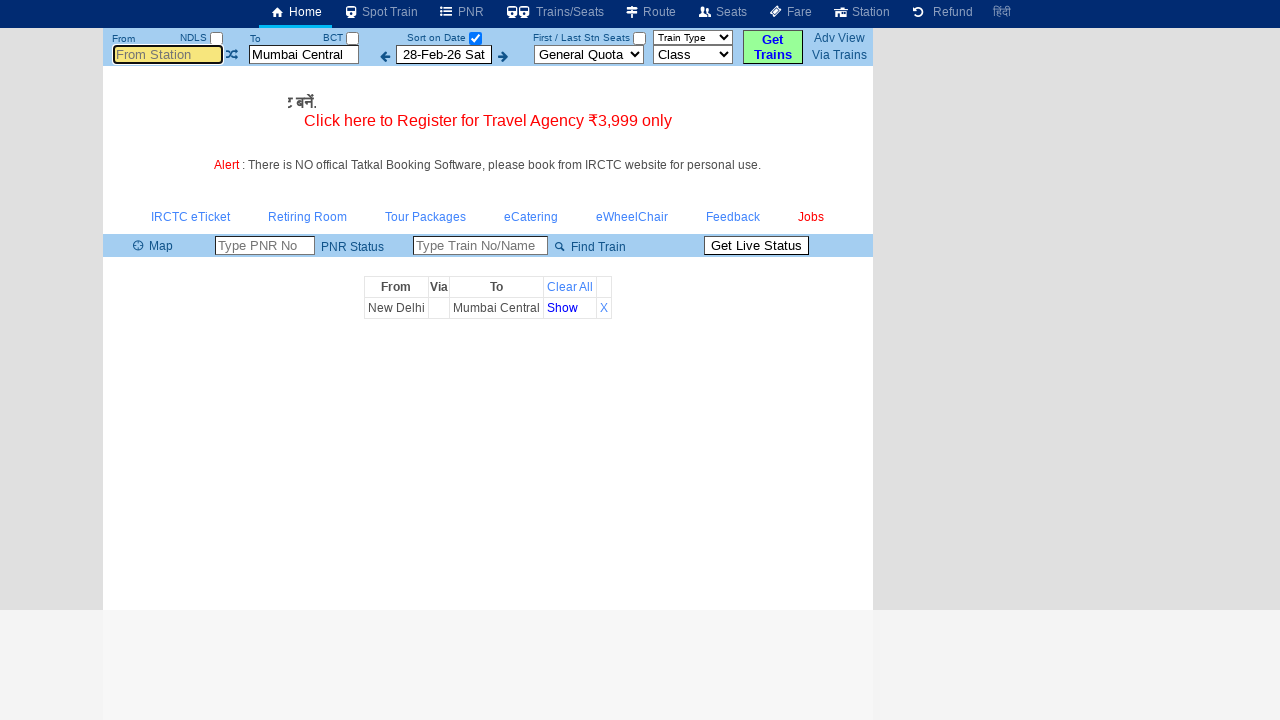

Filled 'From' station field with 'MS' (Chennai) on #txtStationFrom
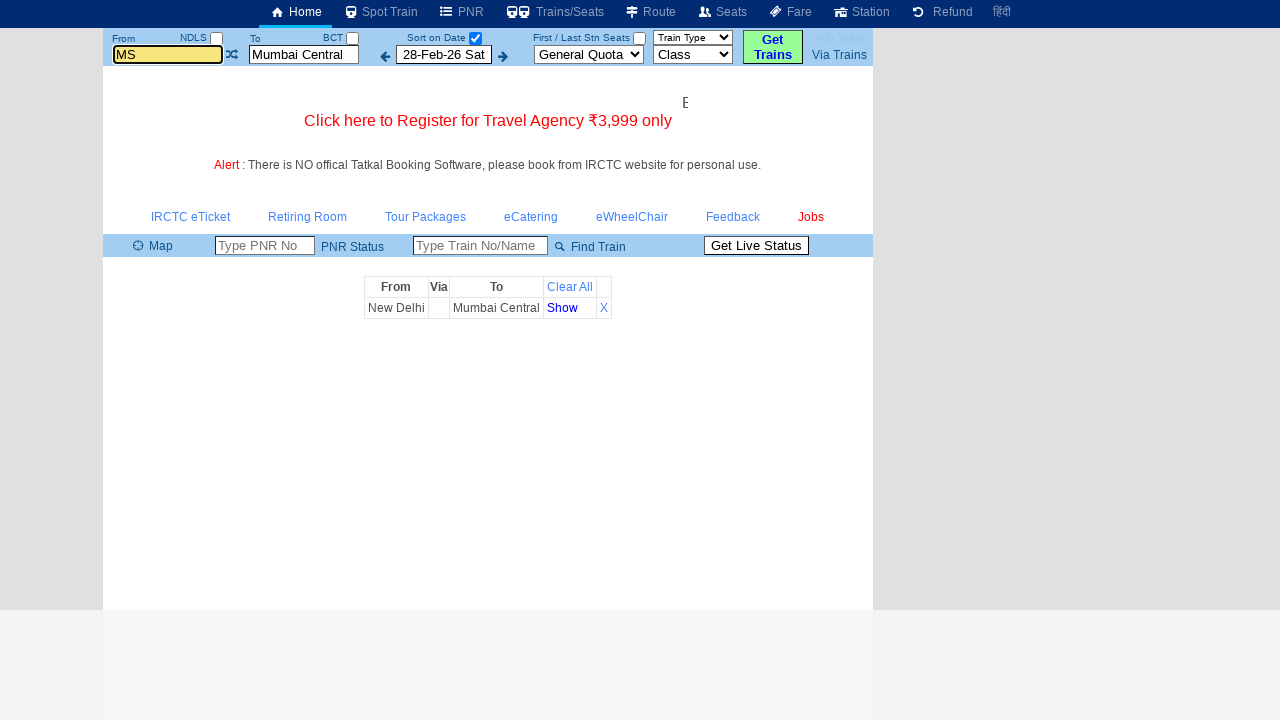

Waited 500ms for UI to process input
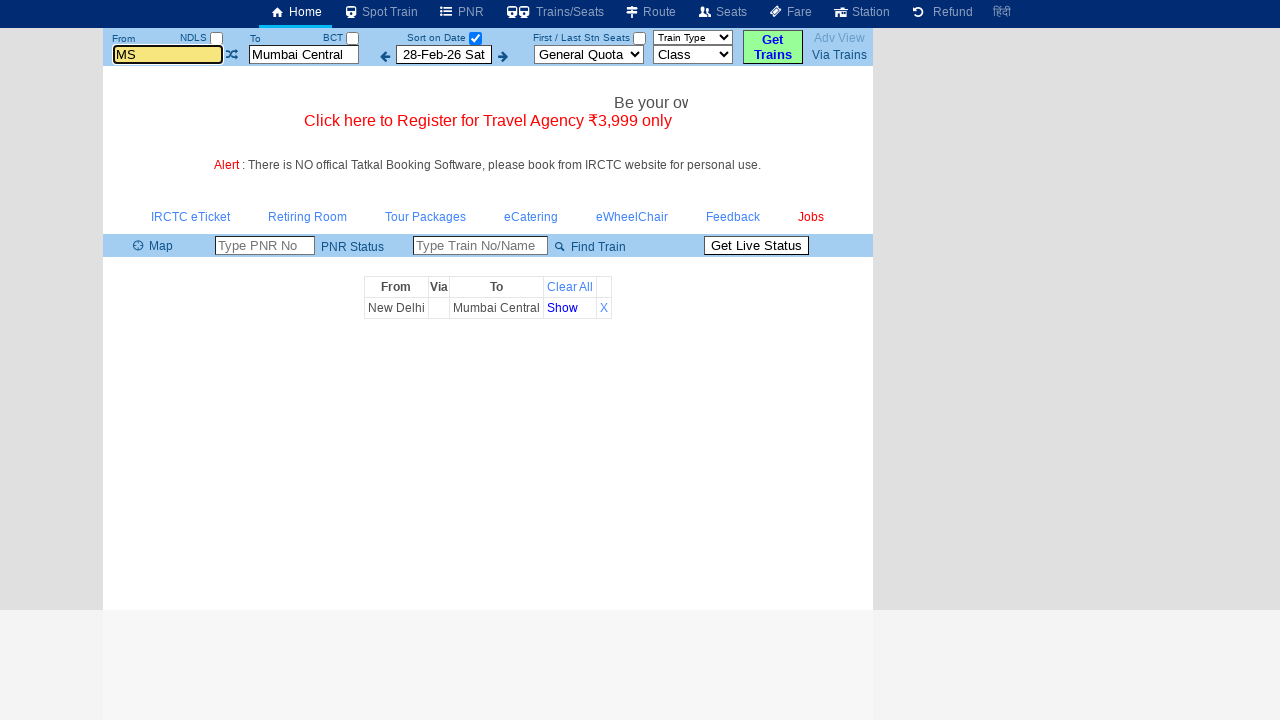

Pressed Tab to move focus from 'From' field on #txtStationFrom
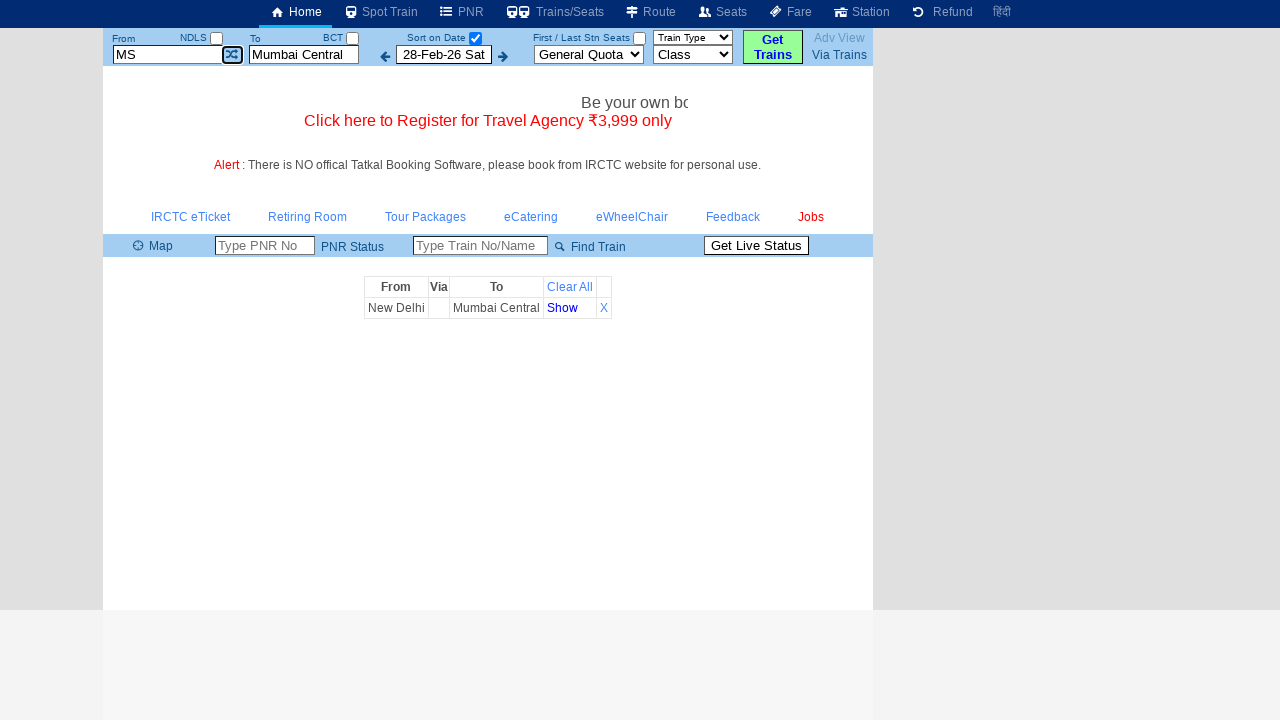

Cleared the 'To' station field on #txtStationTo
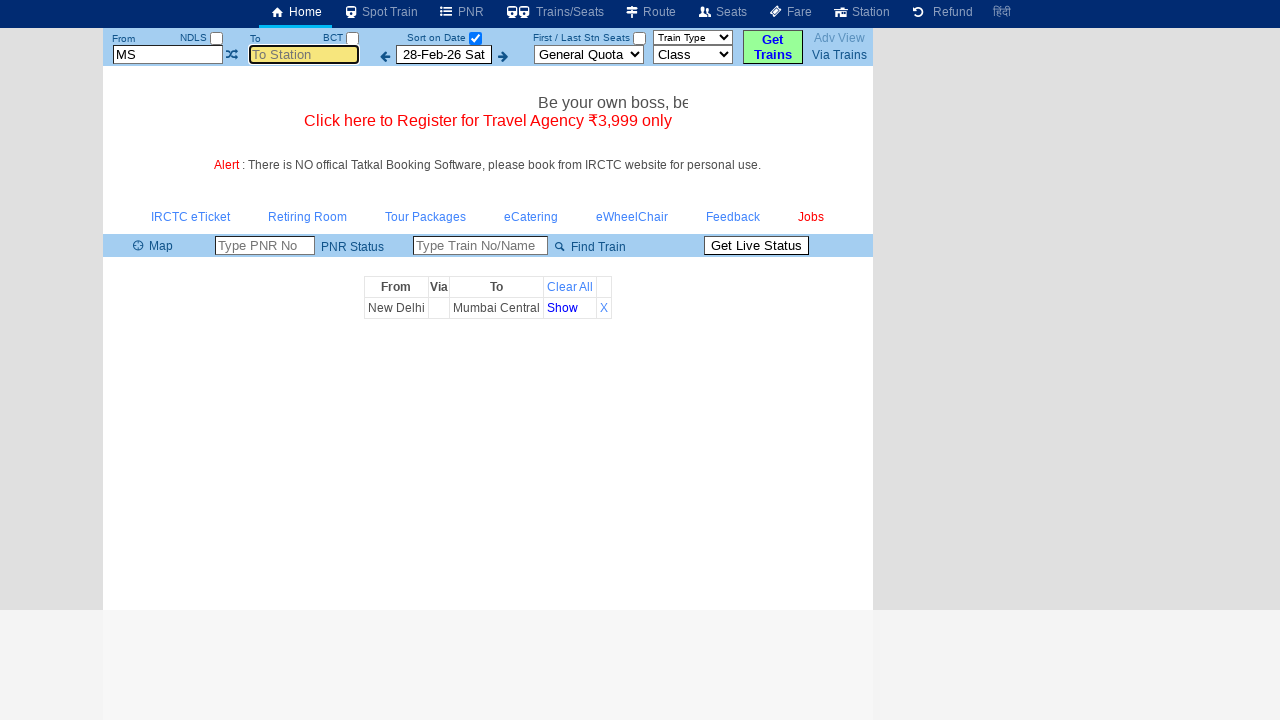

Filled 'To' station field with 'MDU' (Madurai) on #txtStationTo
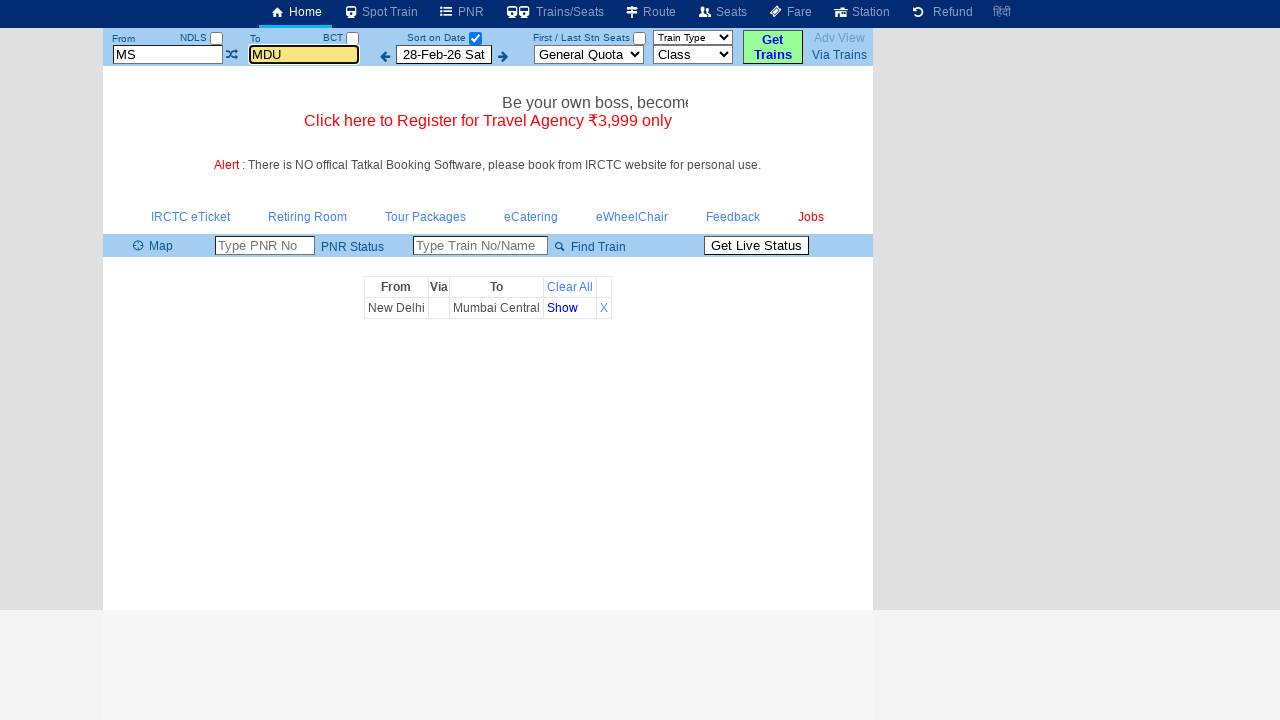

Waited 500ms for UI to process input
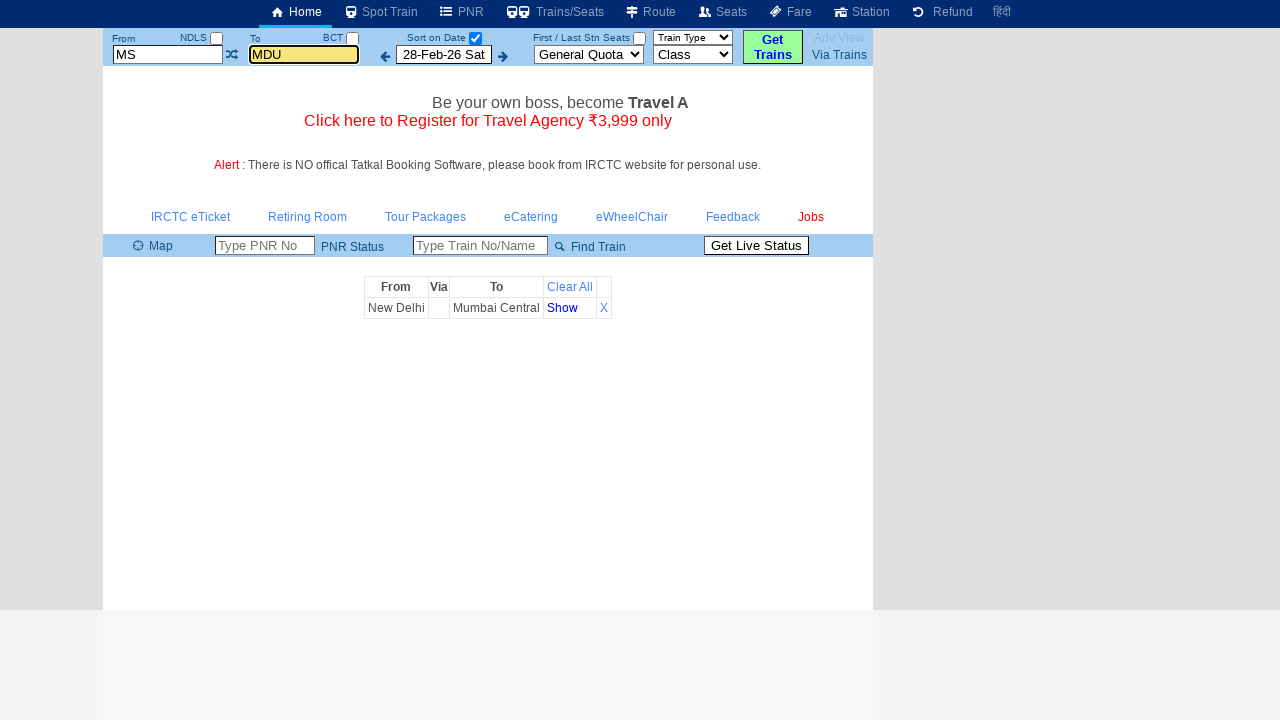

Pressed Tab to move focus from 'To' field on #txtStationTo
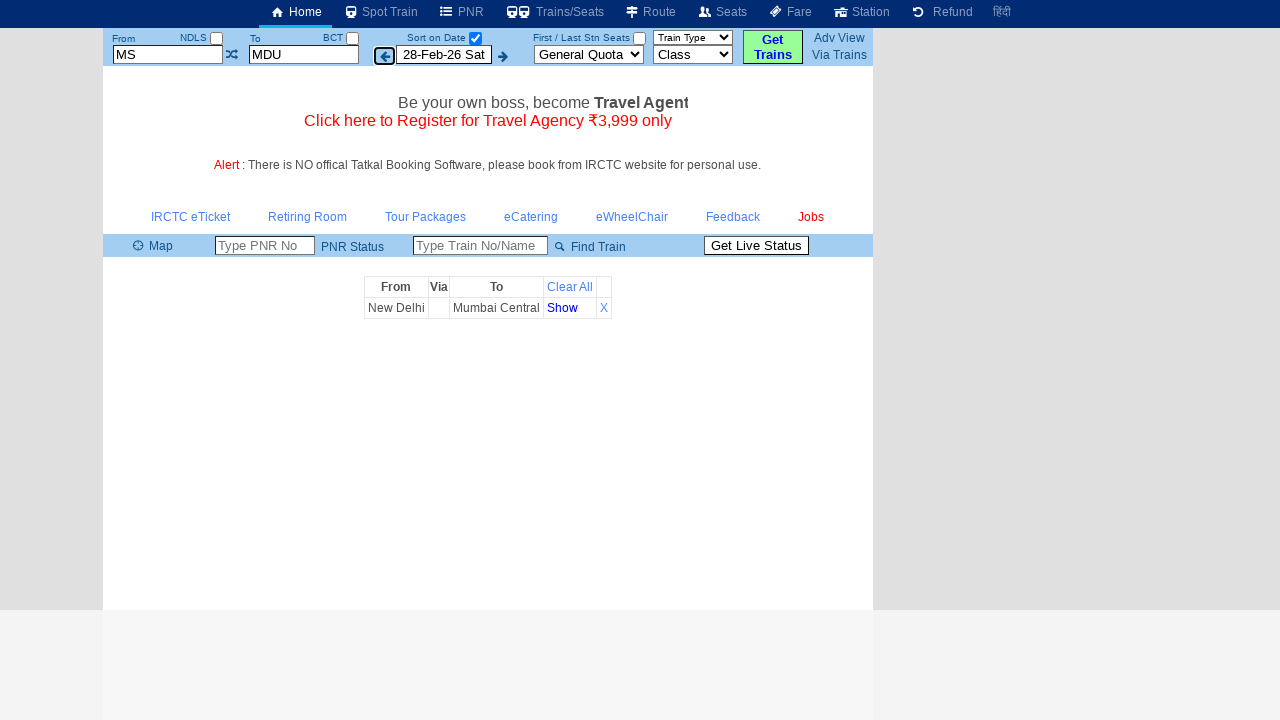

Clicked search button to find available trains at (475, 38) on #chkSelectDateOnly
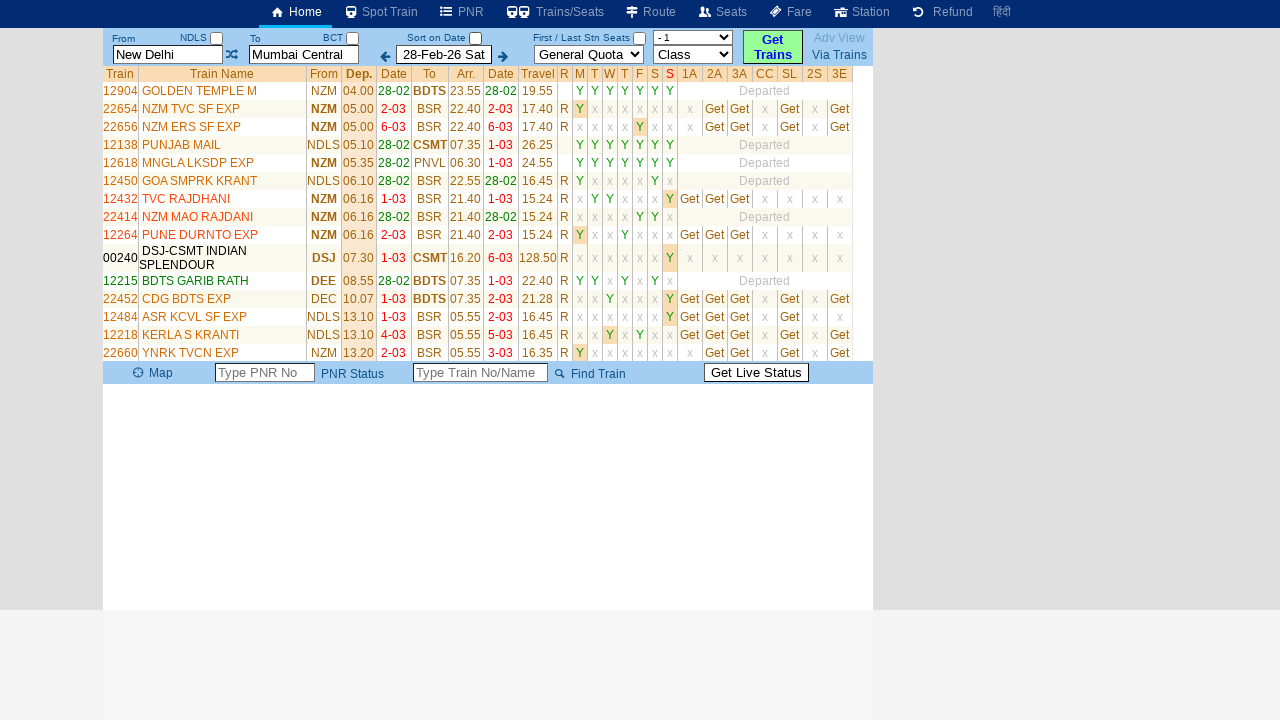

Train results table loaded successfully
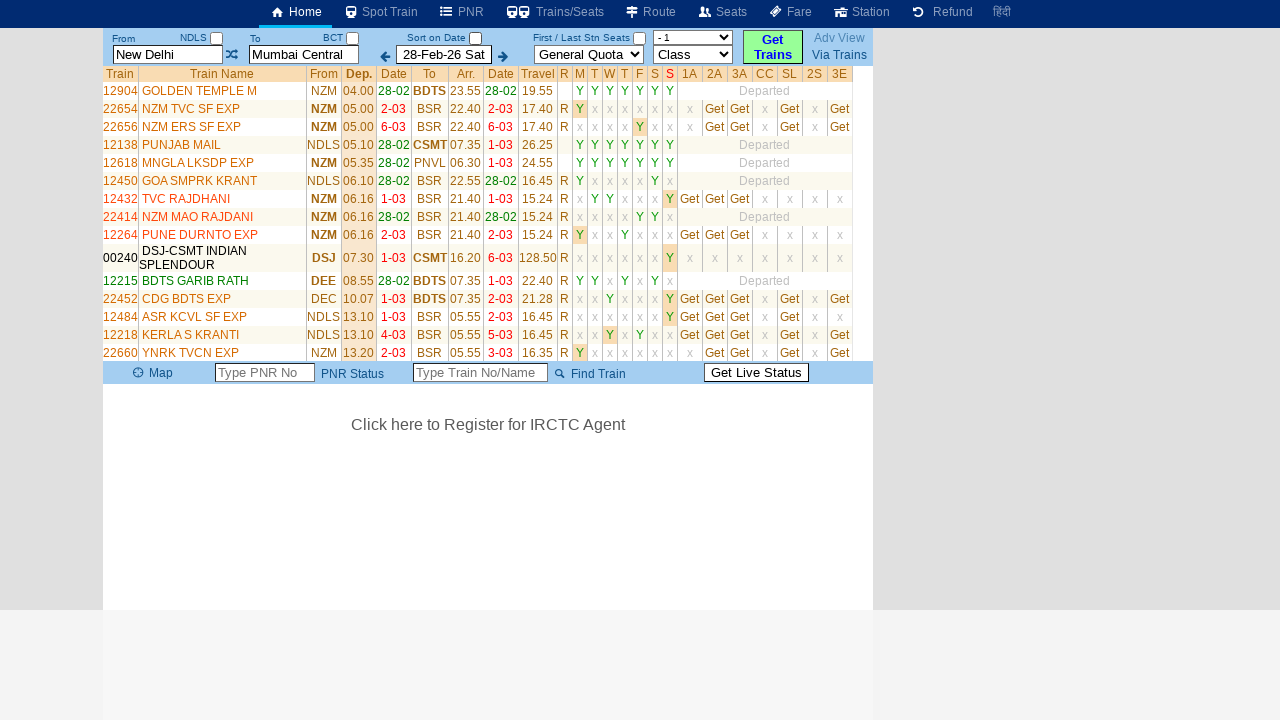

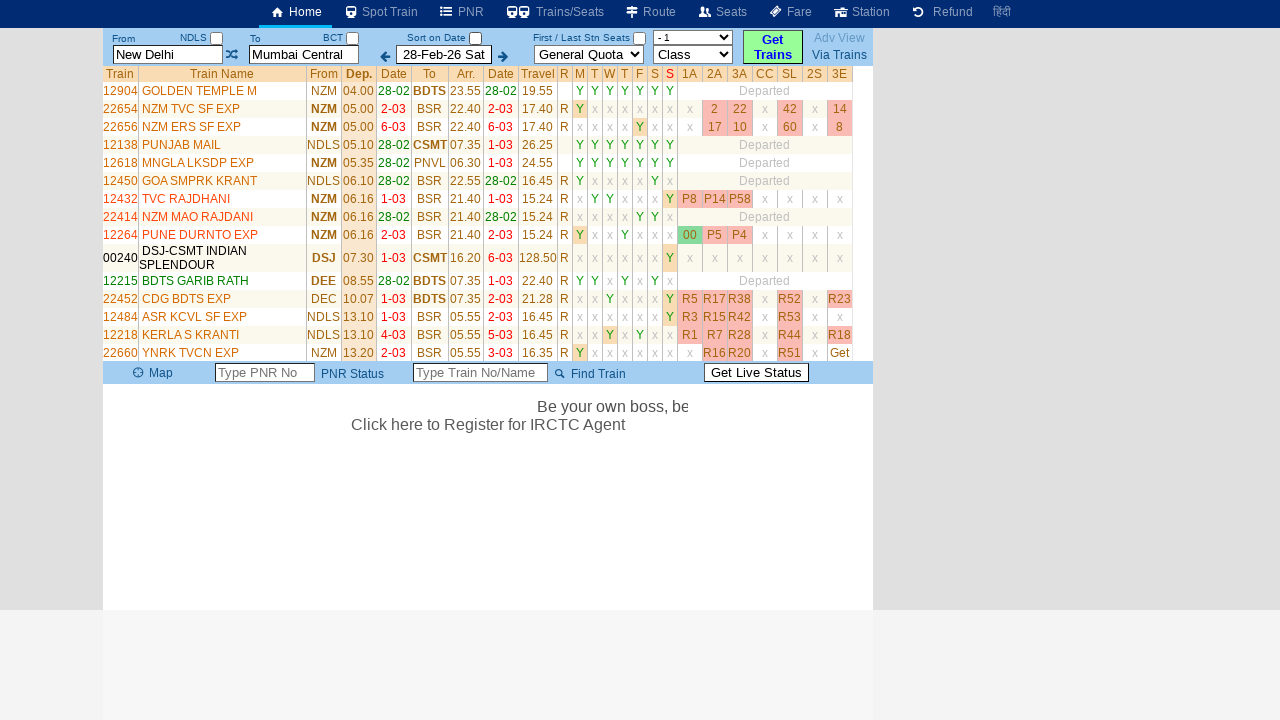